Tests iframe handling by switching between multiple frames and accessing content within them

Starting URL: https://demoqa.com/frames

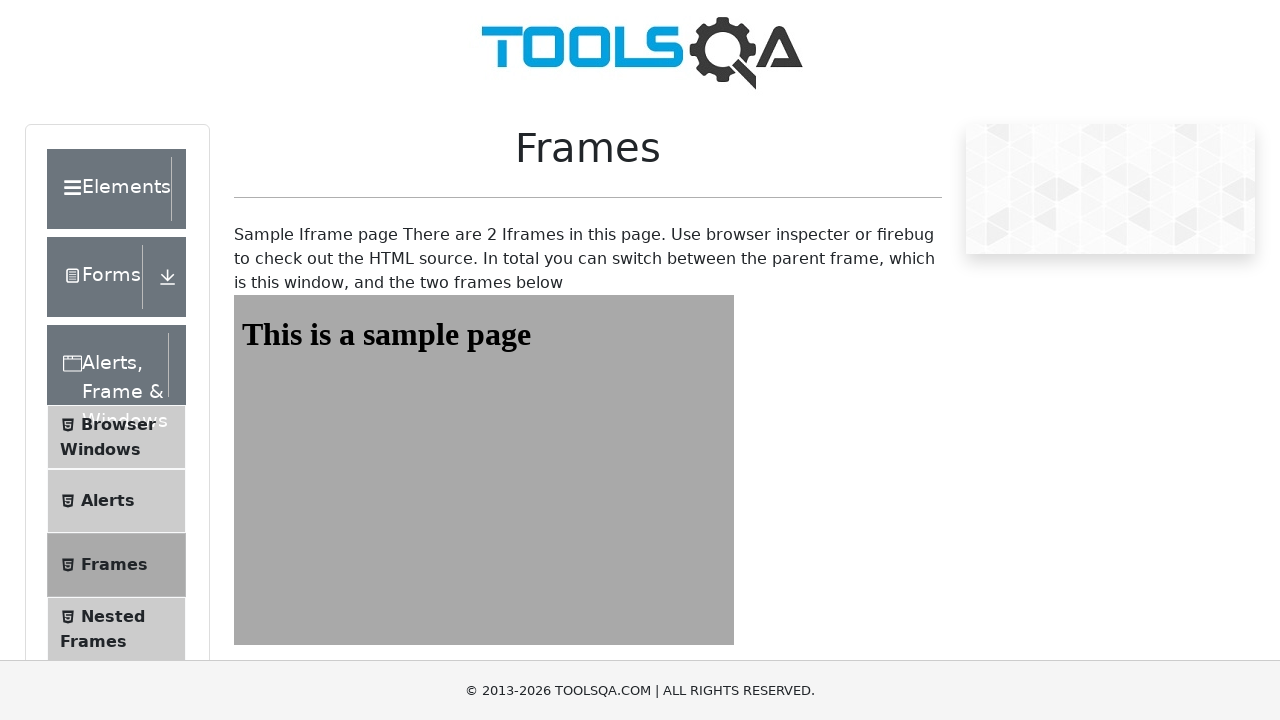

Navigated to iframe handling test page
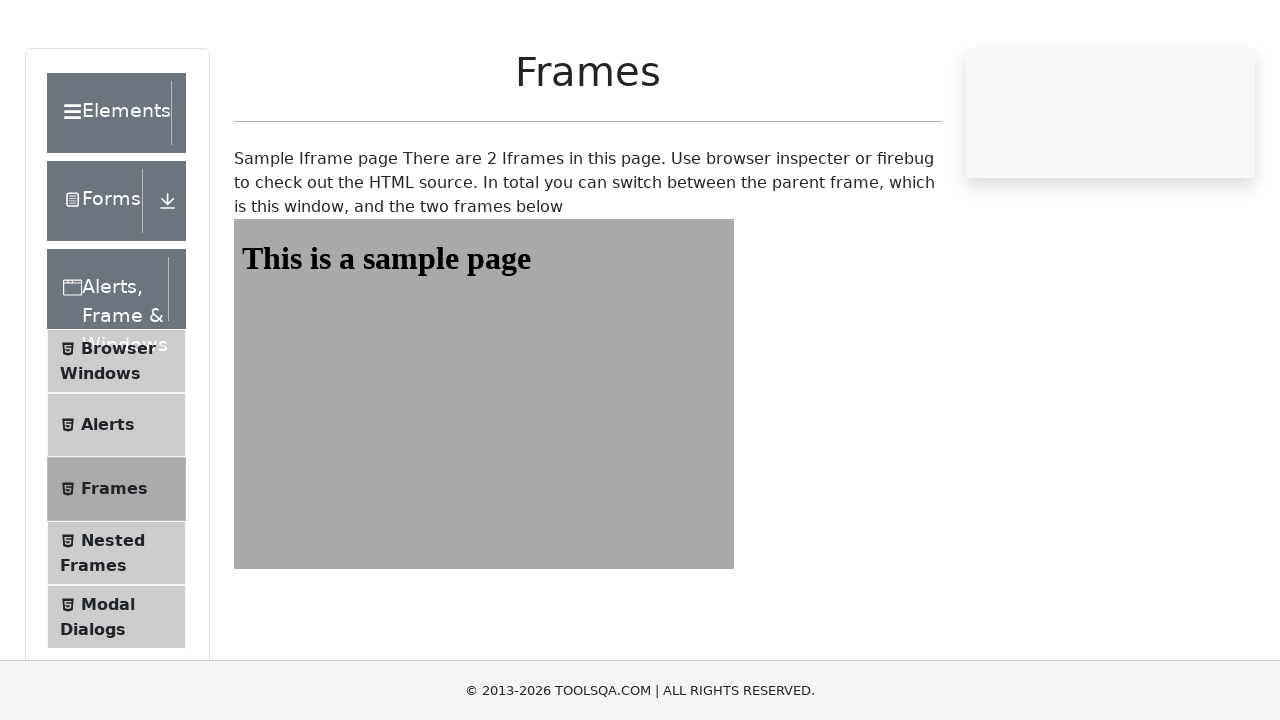

Selected first frame by name 'frame1'
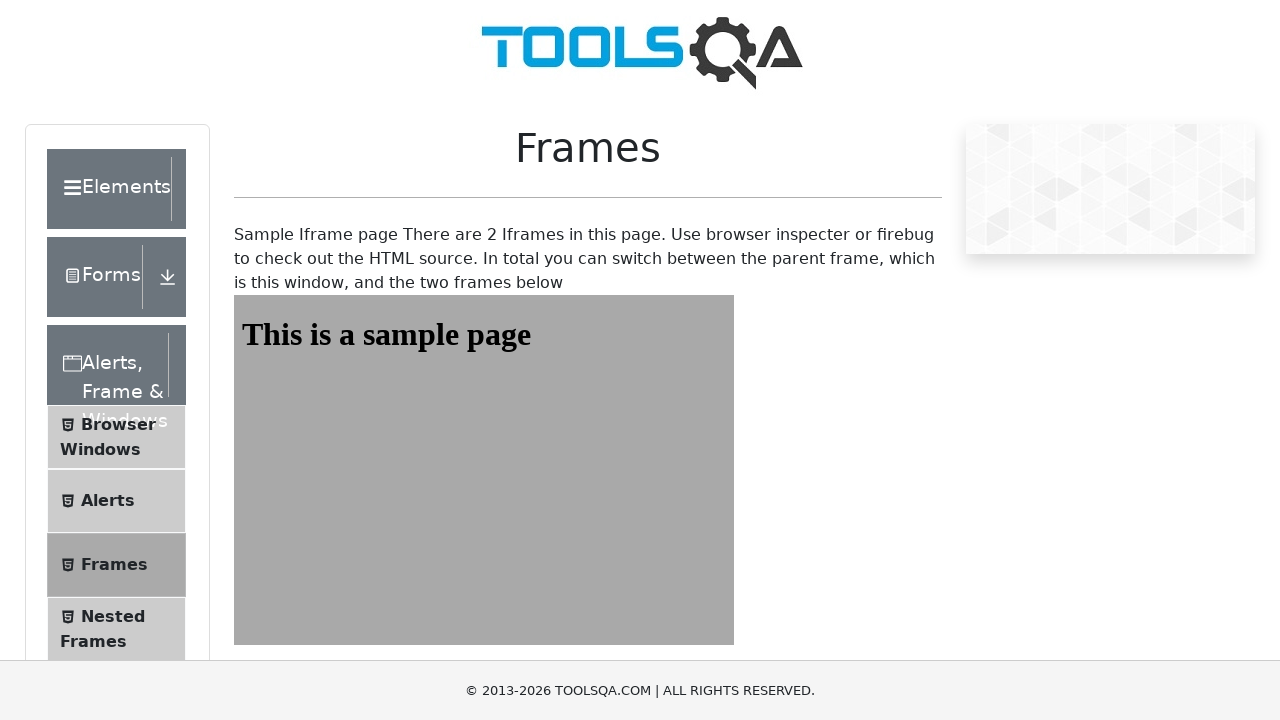

Waited for h1 header 'This is a sample page' in first frame
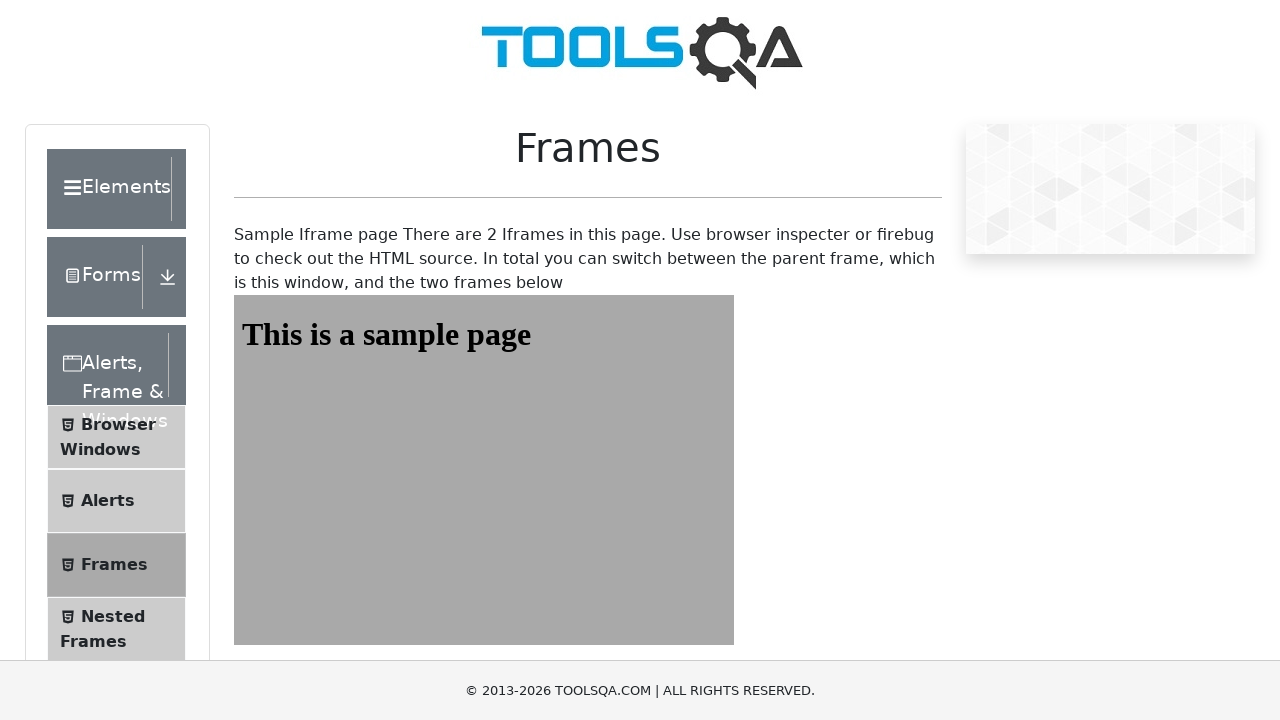

Selected second frame by ID 'frame2'
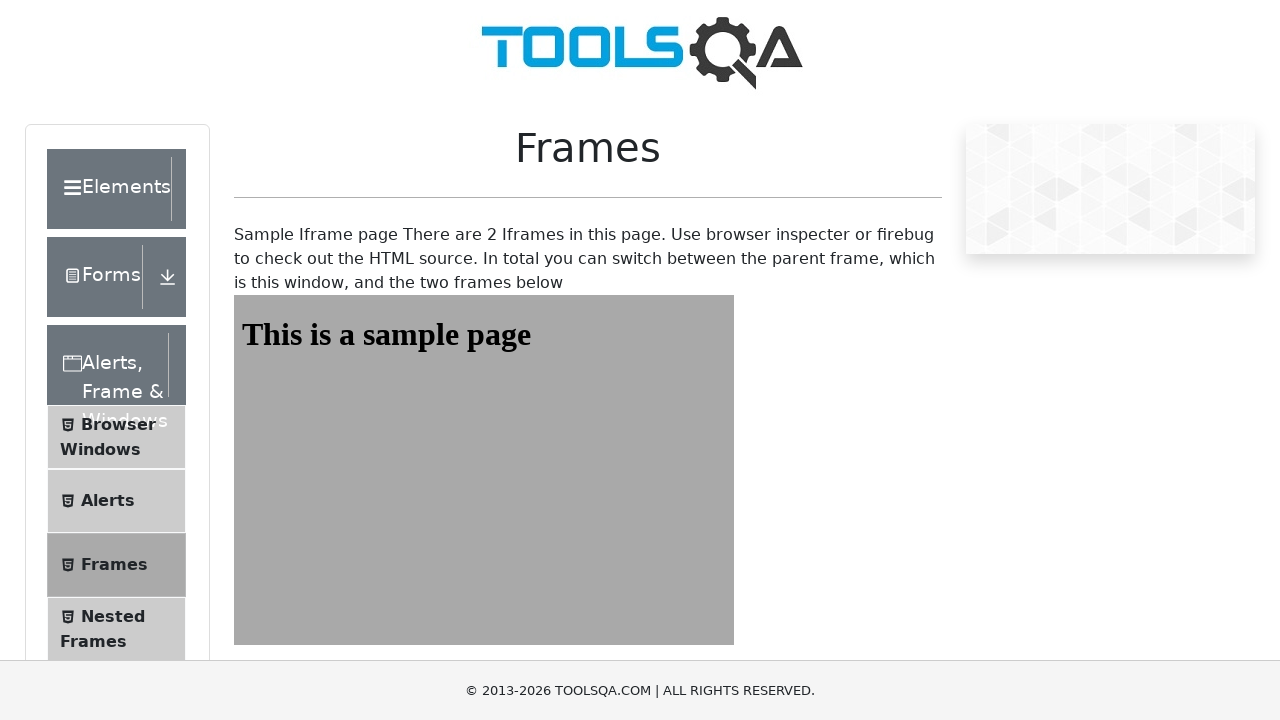

Waited for h1 header 'This is a sample page' in second frame
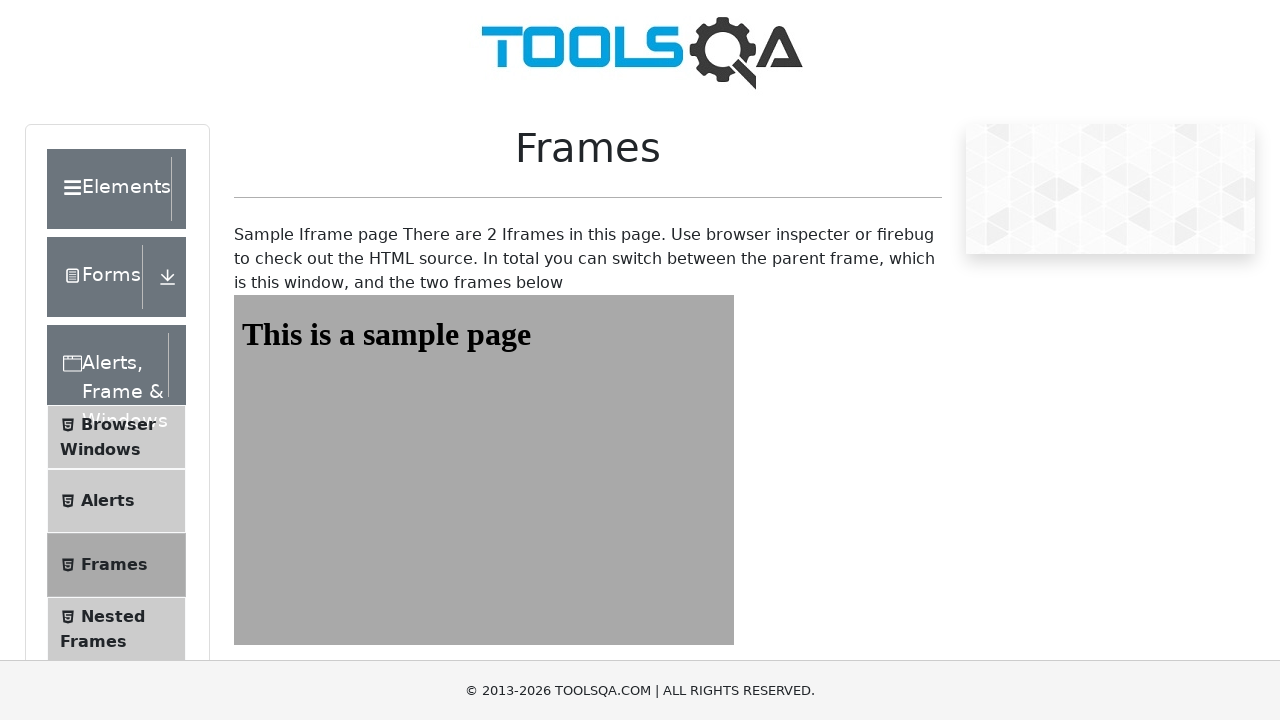

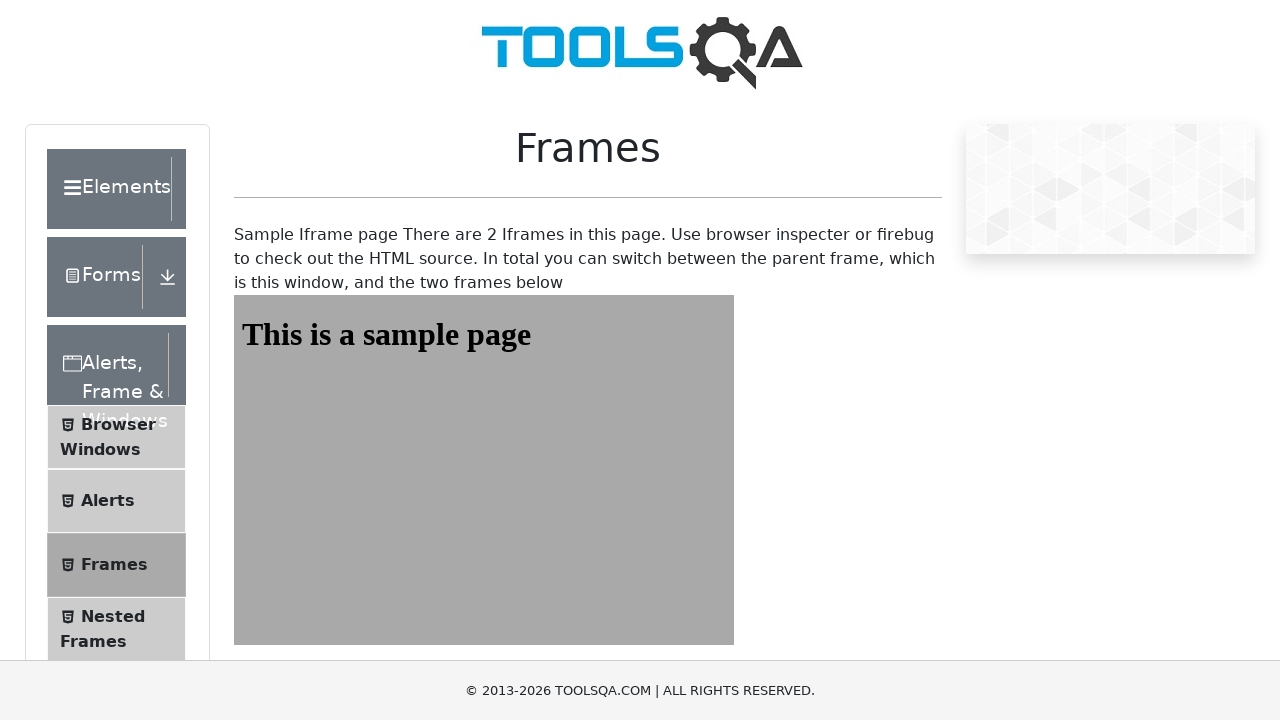